Navigates to Douban book search results page for "自动化linux" (automation linux) and clicks through pagination to load subsequent pages of results.

Starting URL: https://book.douban.com/subject_search?search_text=%E8%87%AA%E5%8A%A8%E5%8C%96linux&cat=1001

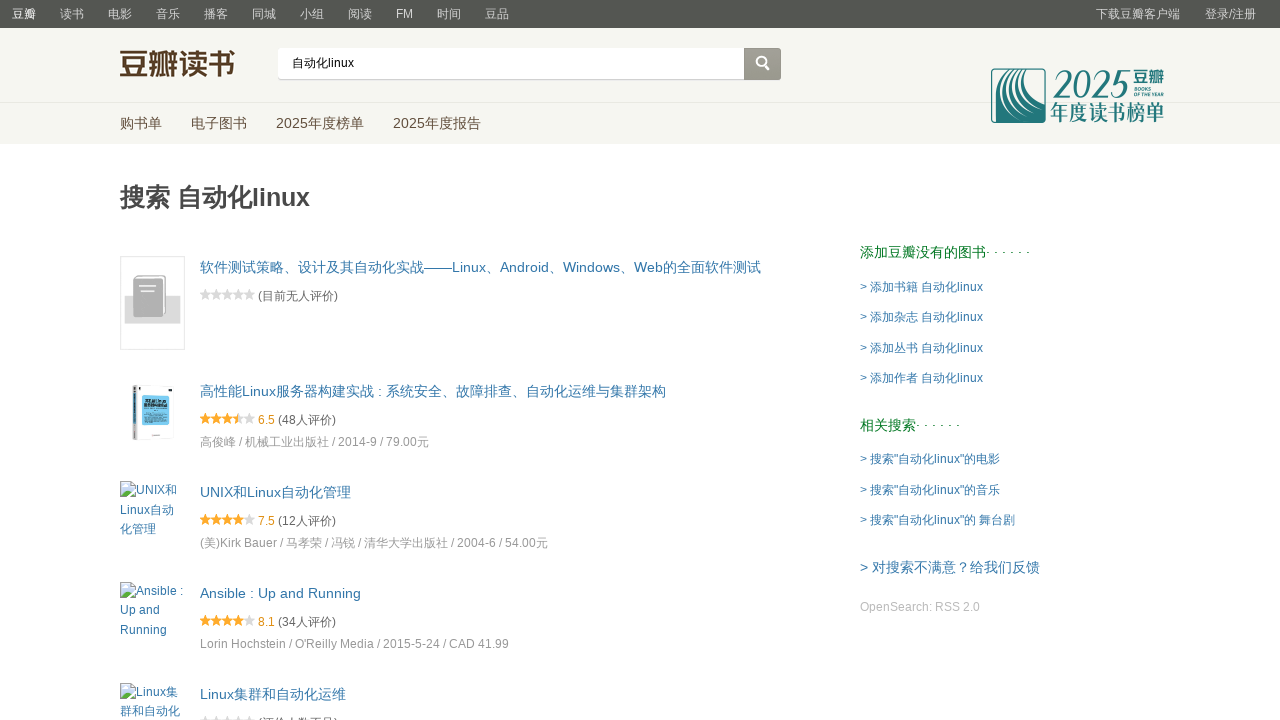

Waited for initial search results to load
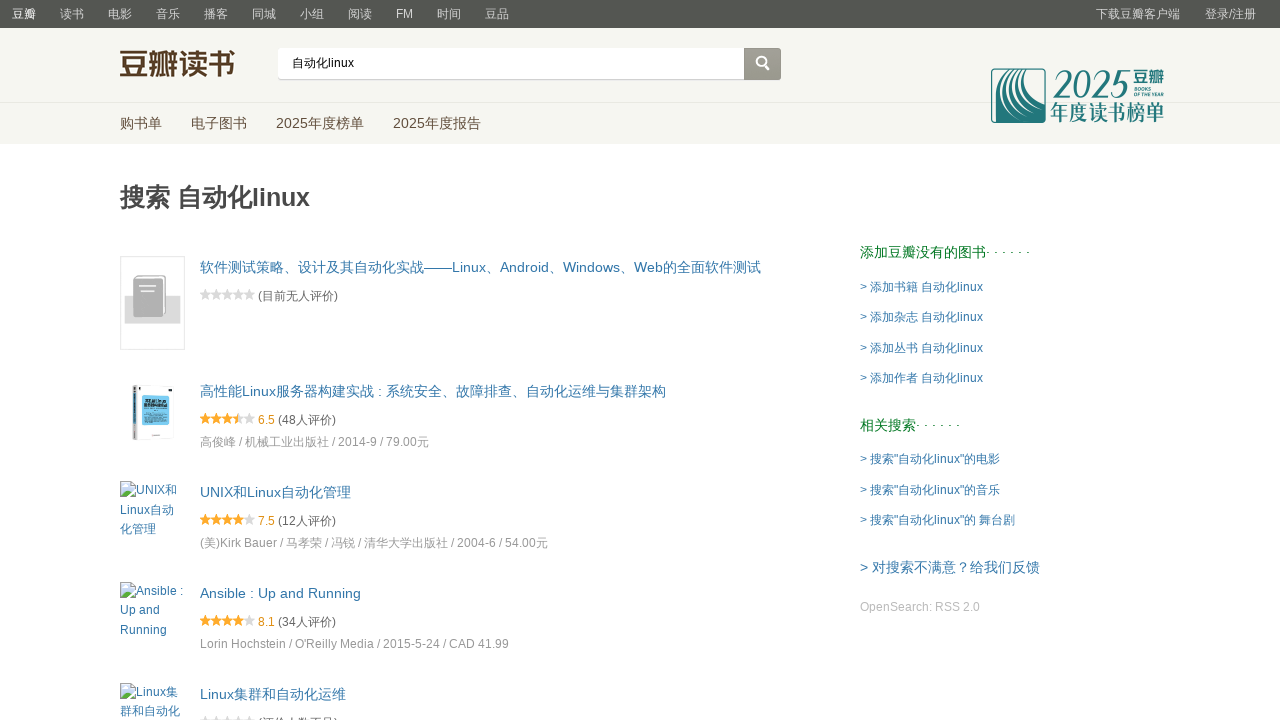

Waited 2 seconds before pagination (iteration 1)
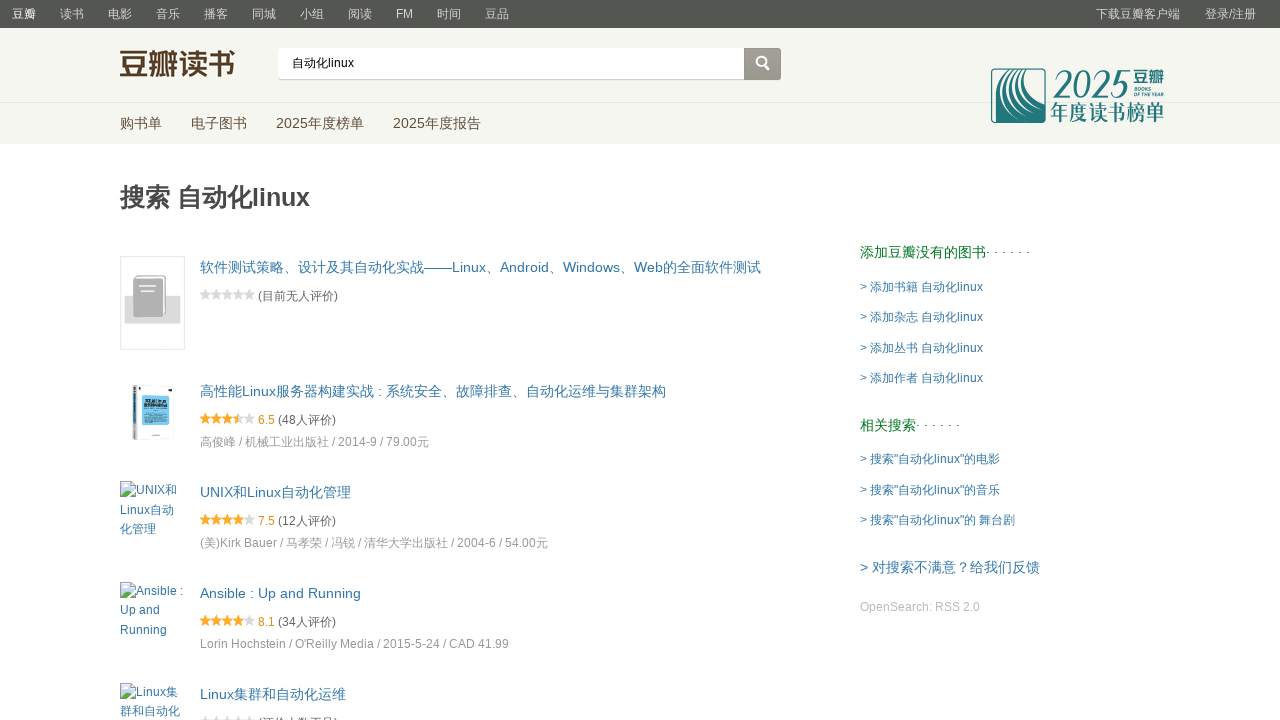

Clicked next page button (pagination page 1) at (602, 617) on xpath=//*[@id="root"]/div/div[2]/div[1]/div[1]/div/a[last()]
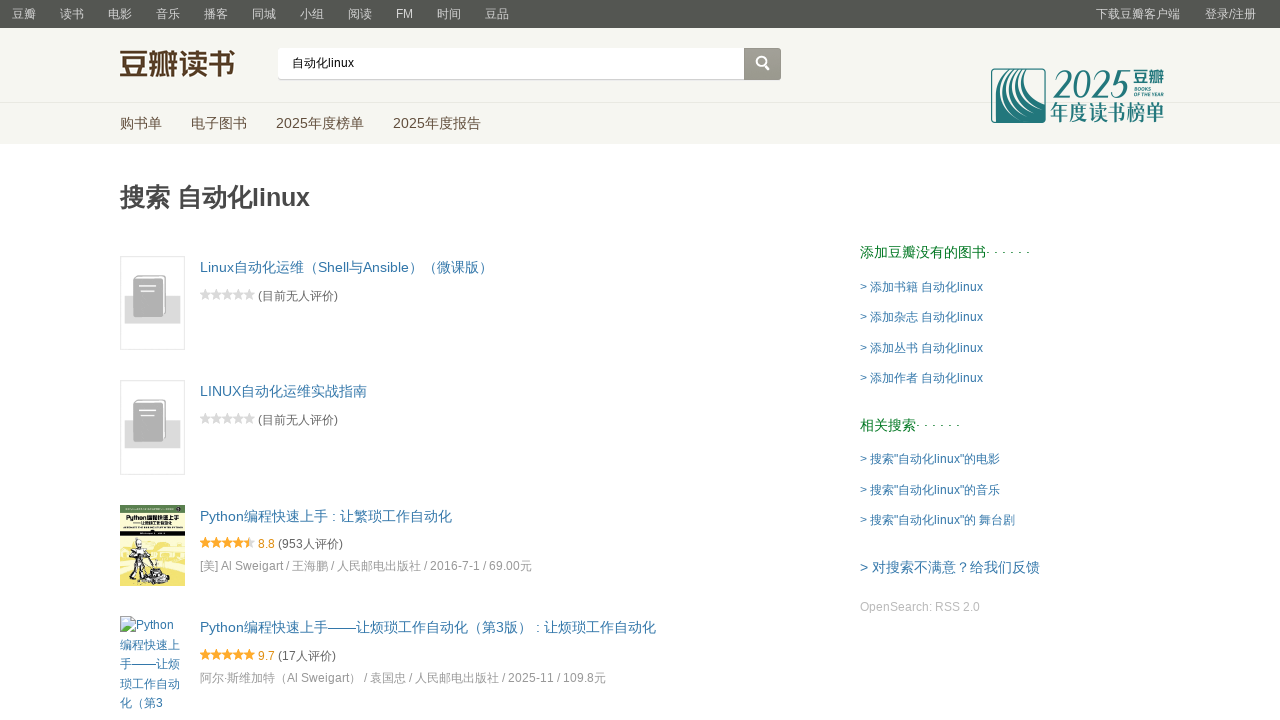

Waited for new search results to load on page 2
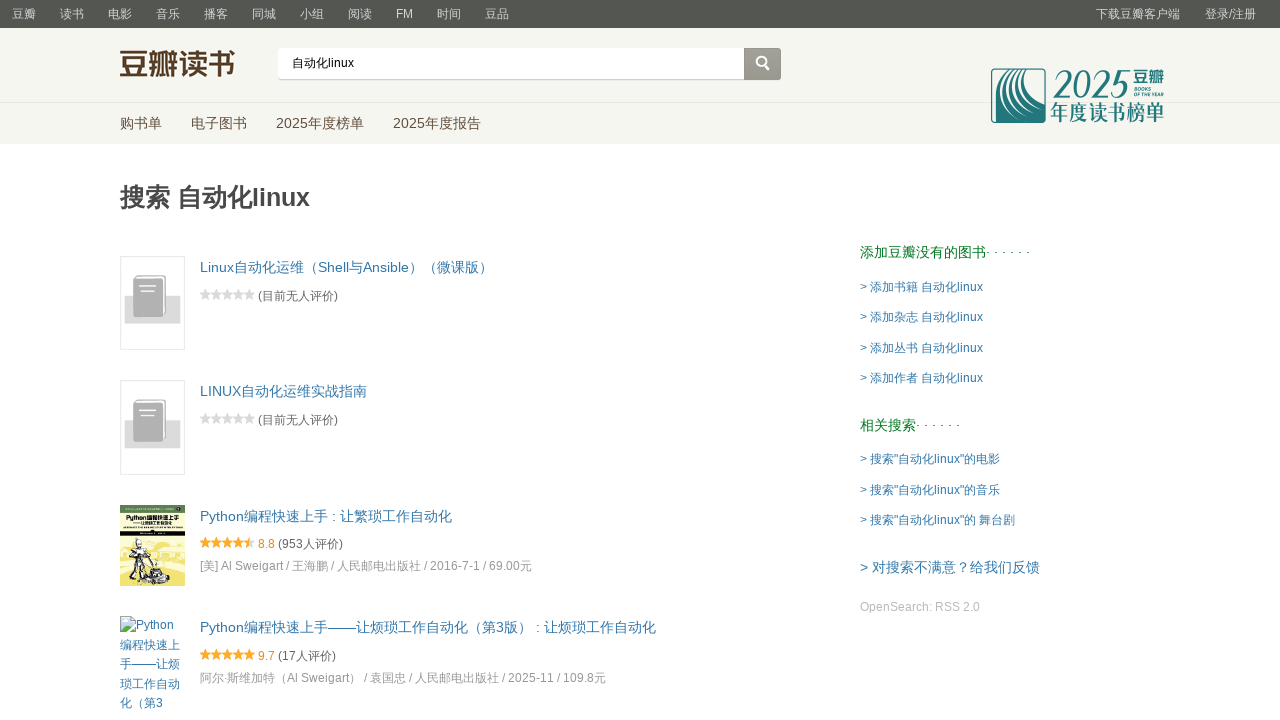

Waited 2 seconds before pagination (iteration 2)
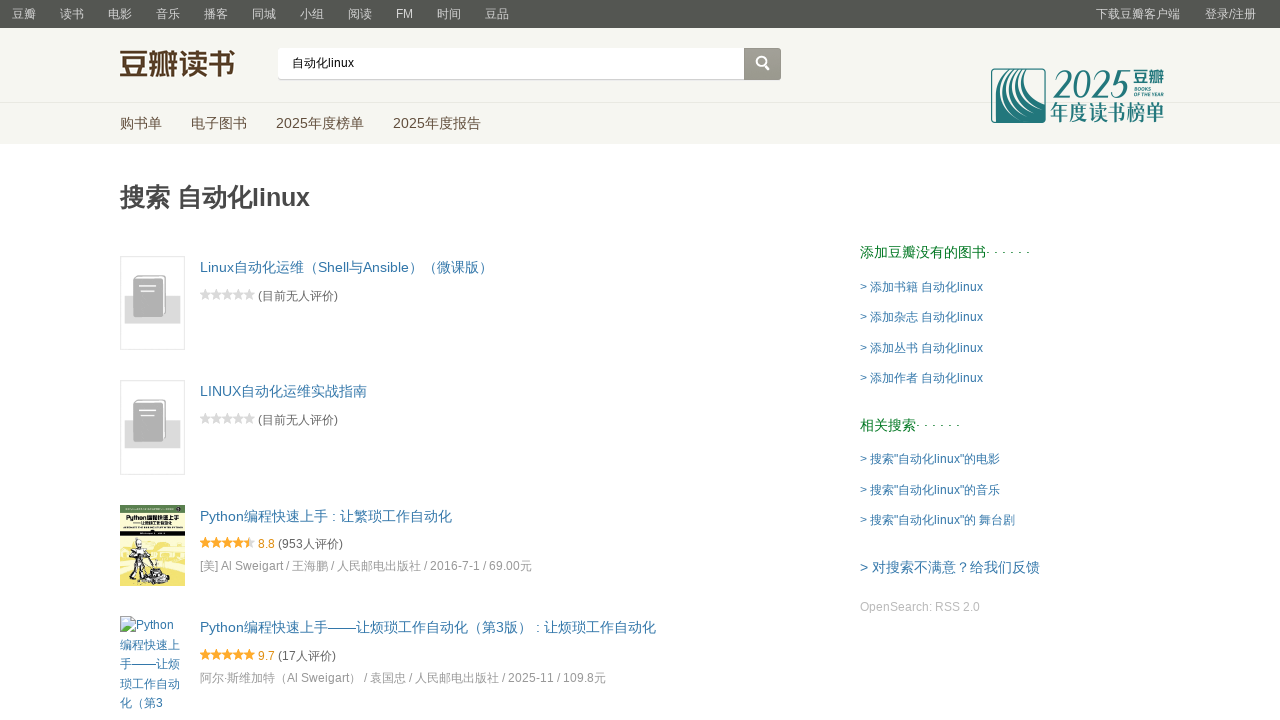

Clicked next page button (pagination page 2) at (602, 616) on xpath=//*[@id="root"]/div/div[2]/div[1]/div[1]/div/a[last()]
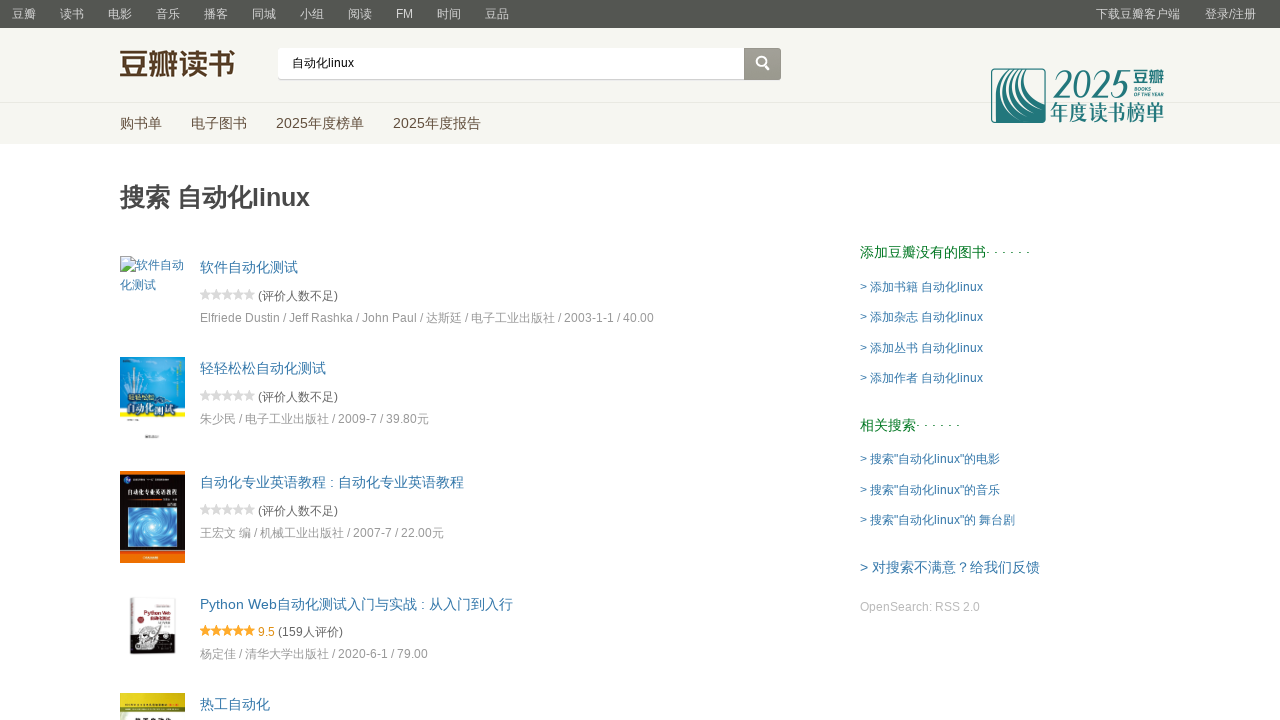

Waited for new search results to load on page 3
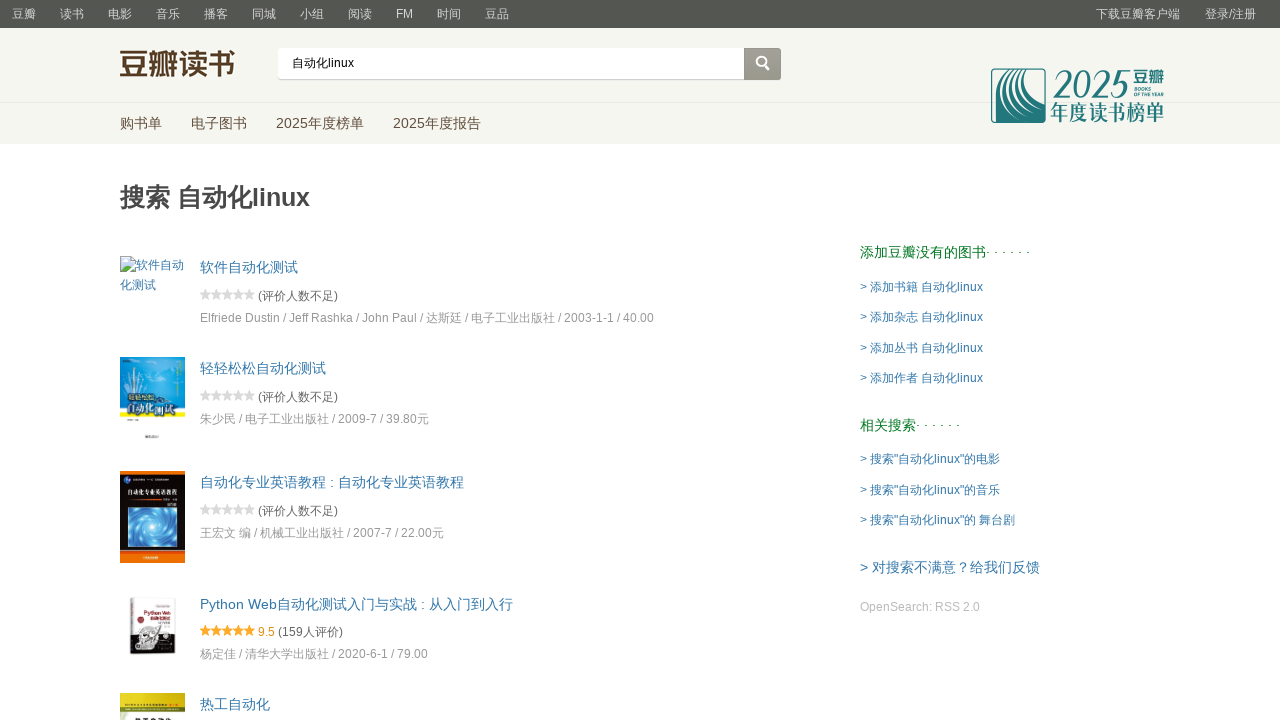

Waited 2 seconds before pagination (iteration 3)
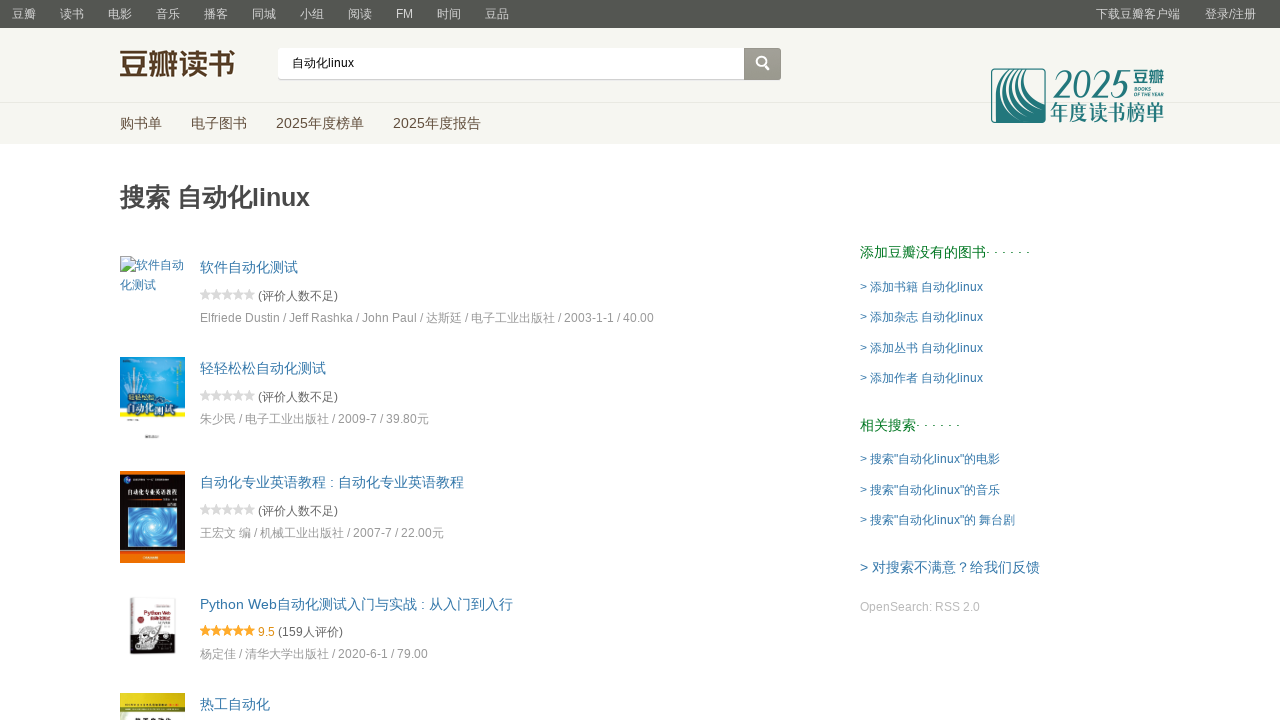

Clicked next page button (pagination page 3) at (602, 617) on xpath=//*[@id="root"]/div/div[2]/div[1]/div[1]/div/a[last()]
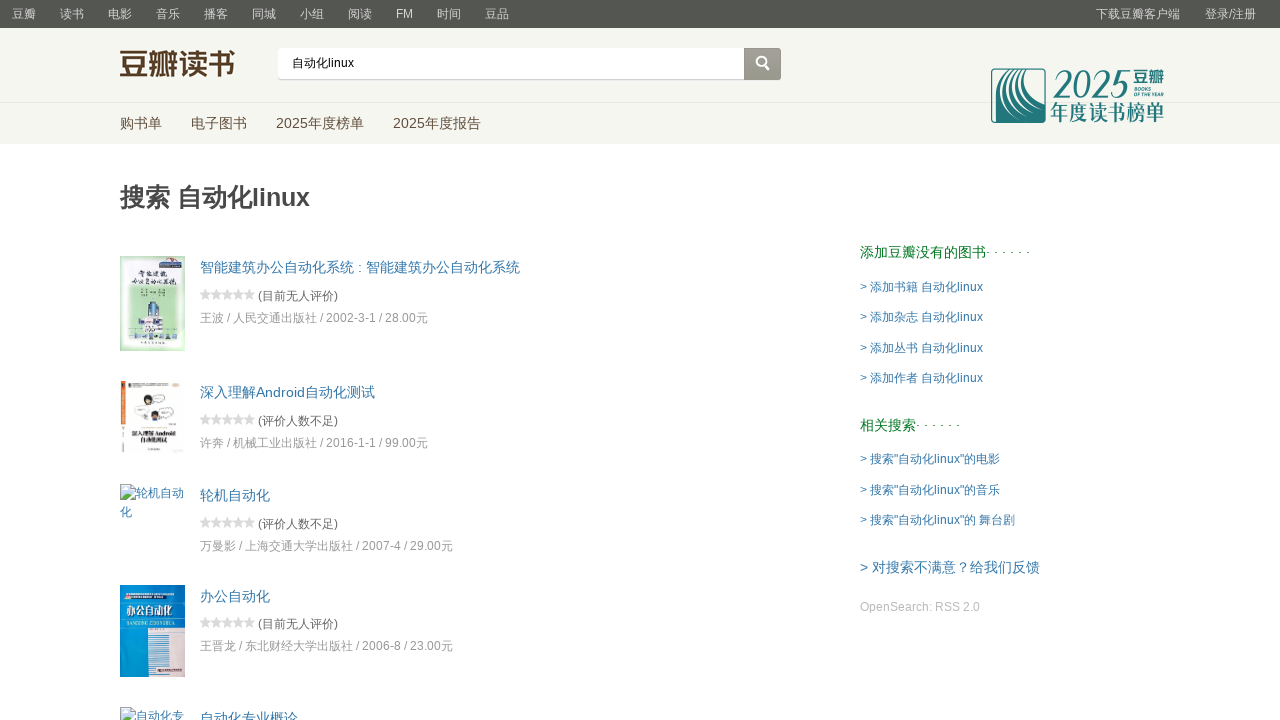

Waited for new search results to load on page 4
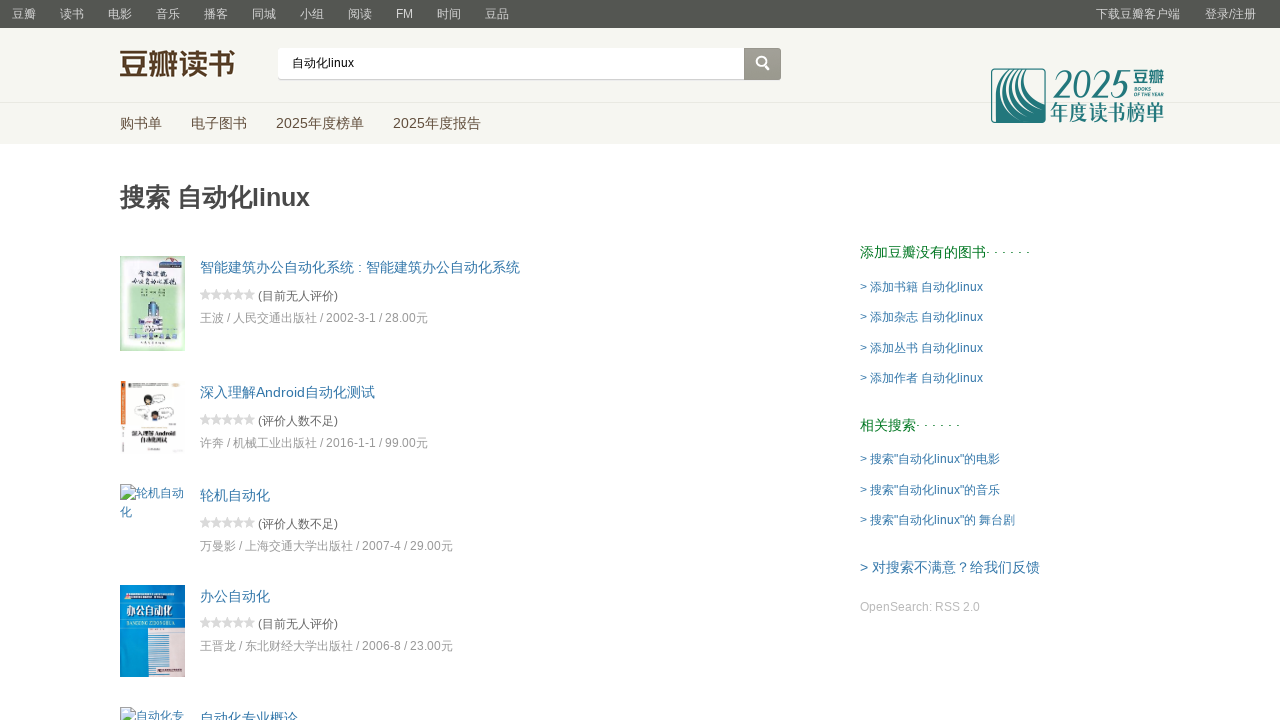

Waited 2 seconds before pagination (iteration 4)
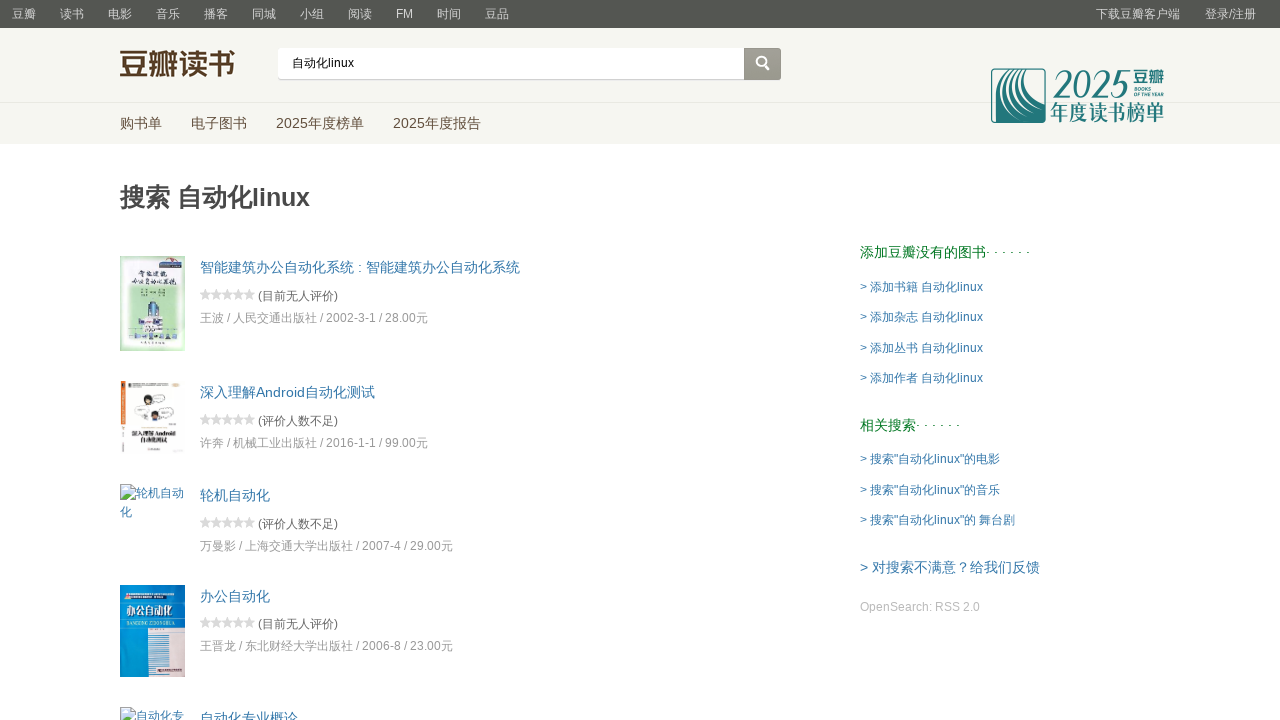

Clicked next page button (pagination page 4) at (602, 616) on xpath=//*[@id="root"]/div/div[2]/div[1]/div[1]/div/a[last()]
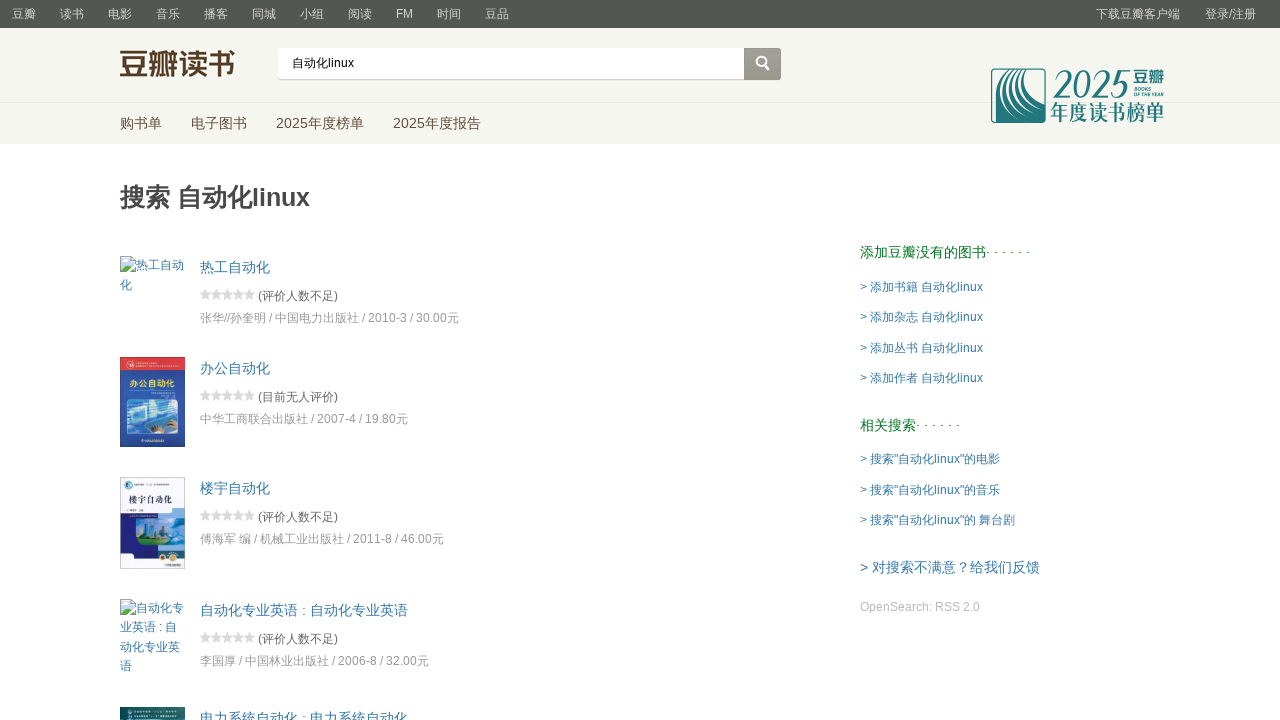

Waited for new search results to load on page 5
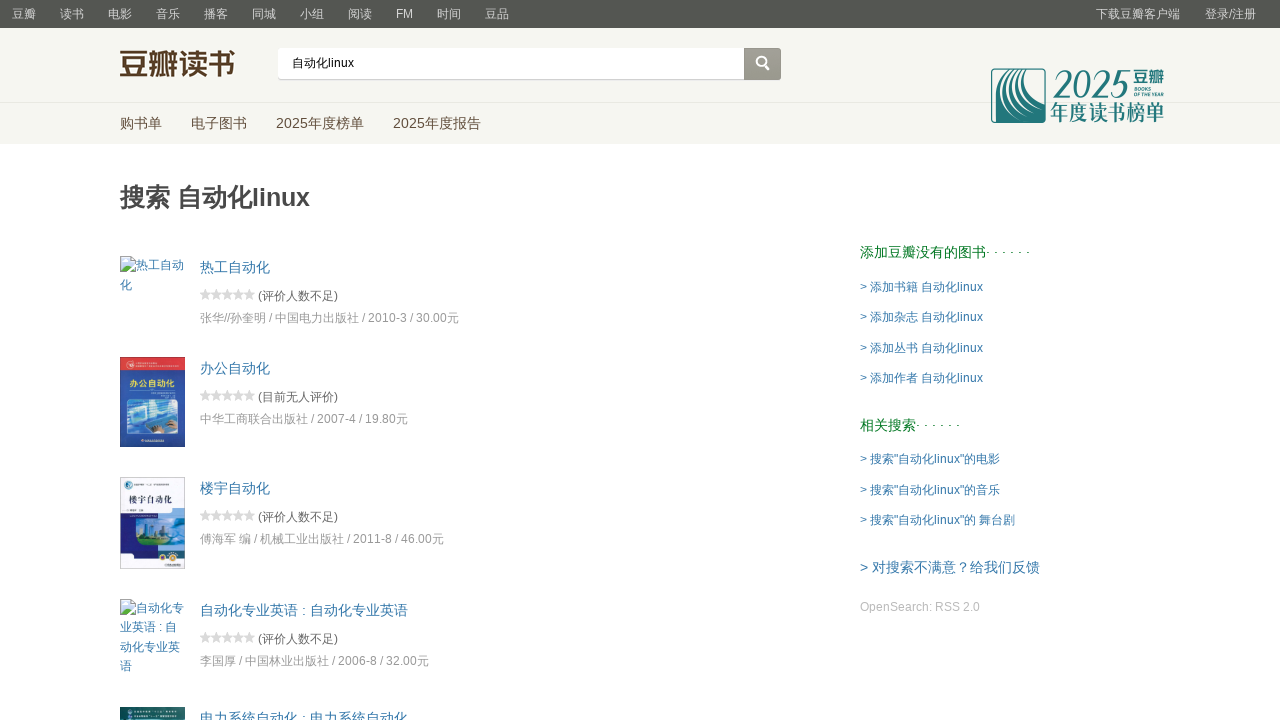

Waited 2 seconds before pagination (iteration 5)
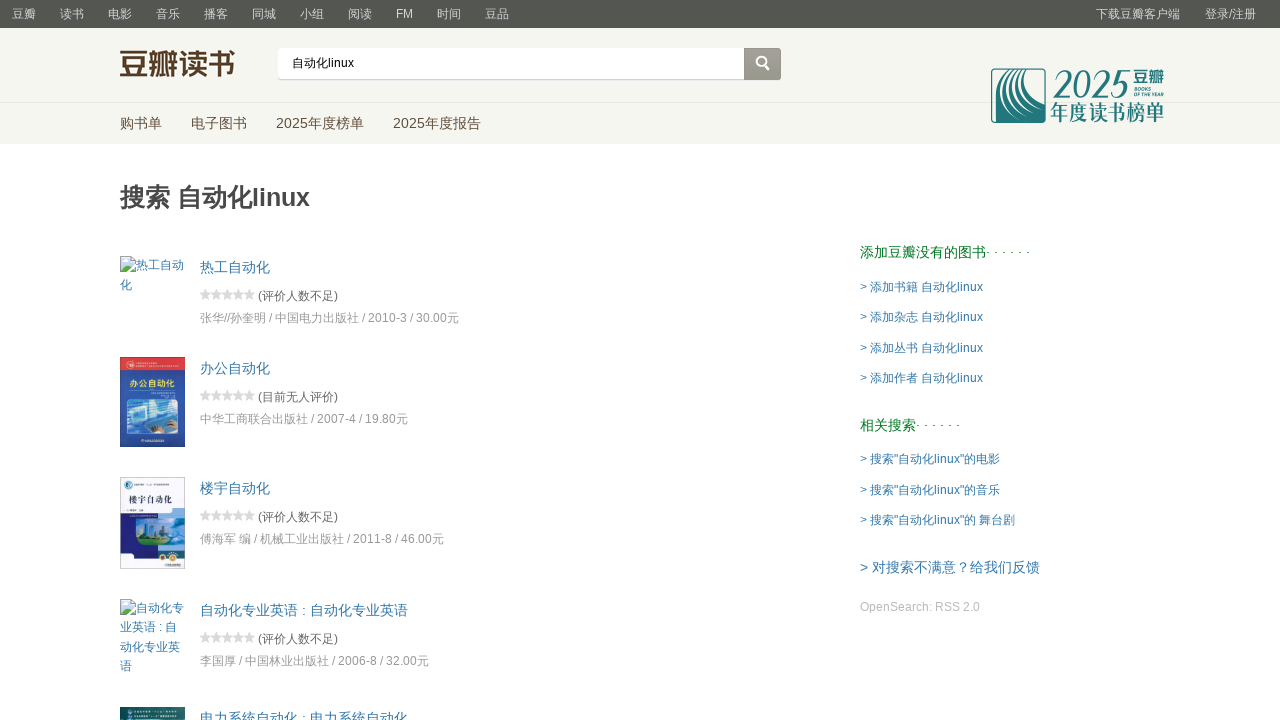

Clicked next page button (pagination page 5) at (602, 617) on xpath=//*[@id="root"]/div/div[2]/div[1]/div[1]/div/a[last()]
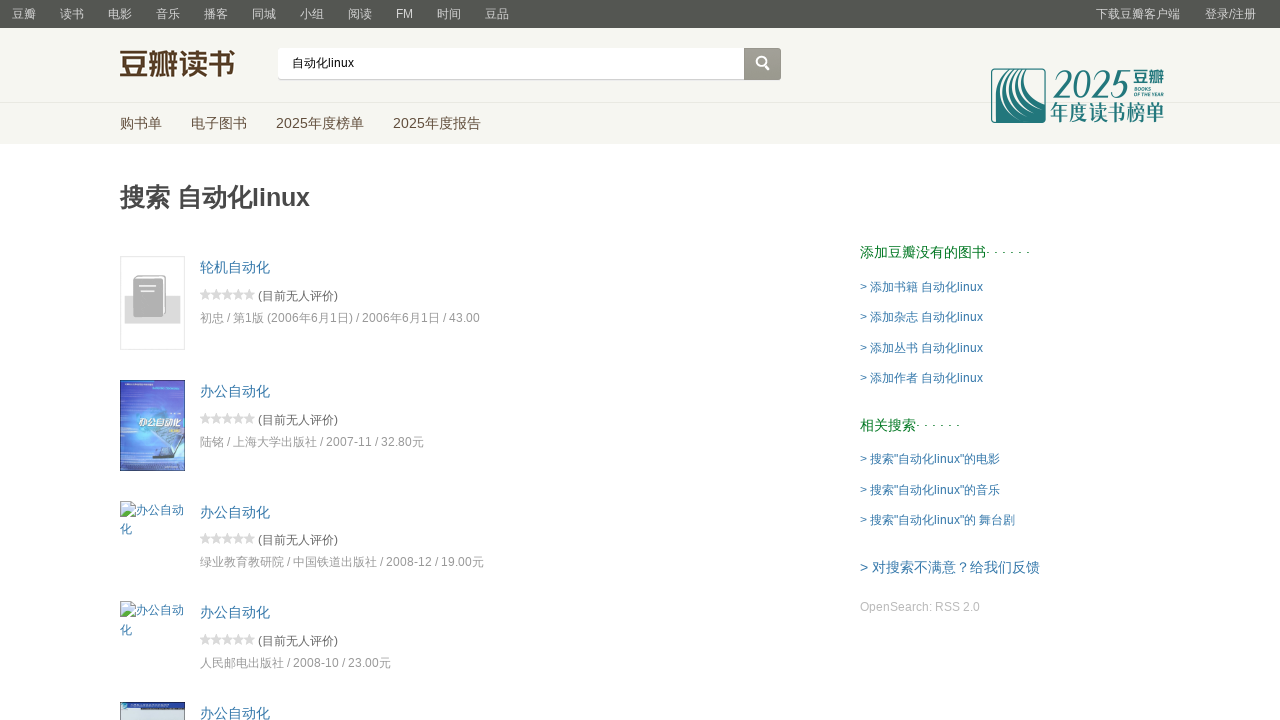

Waited for new search results to load on page 6
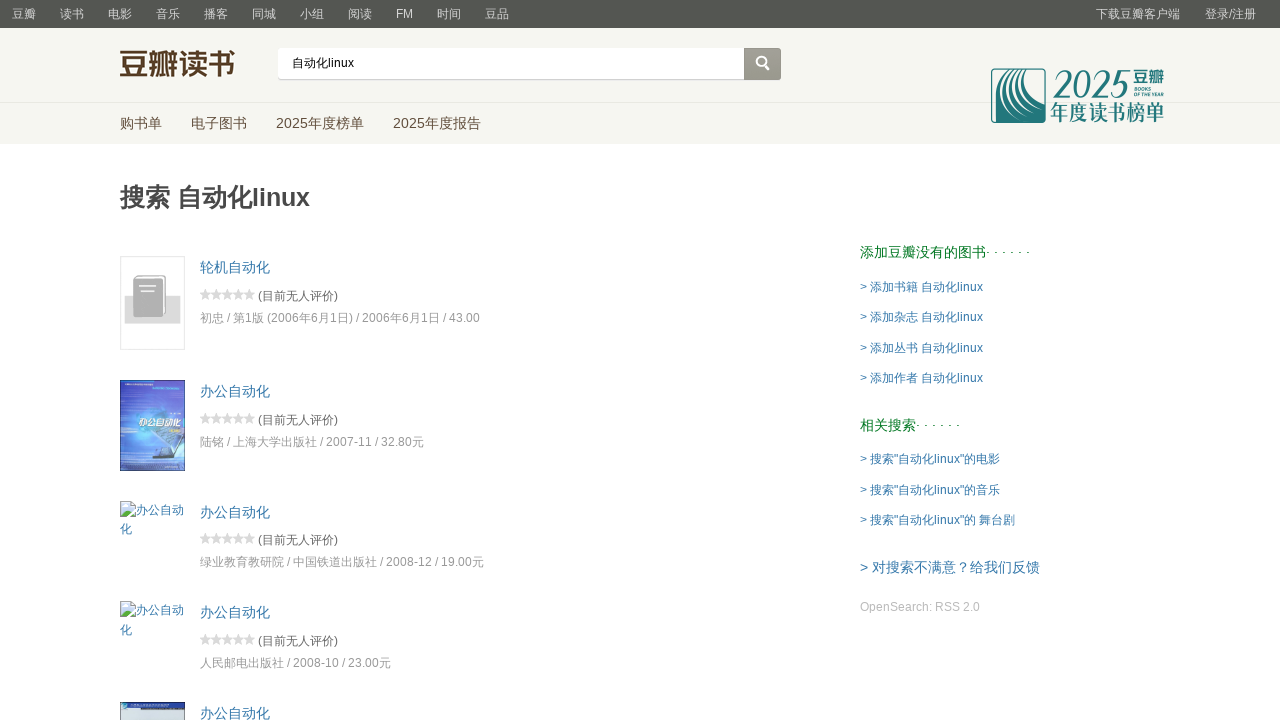

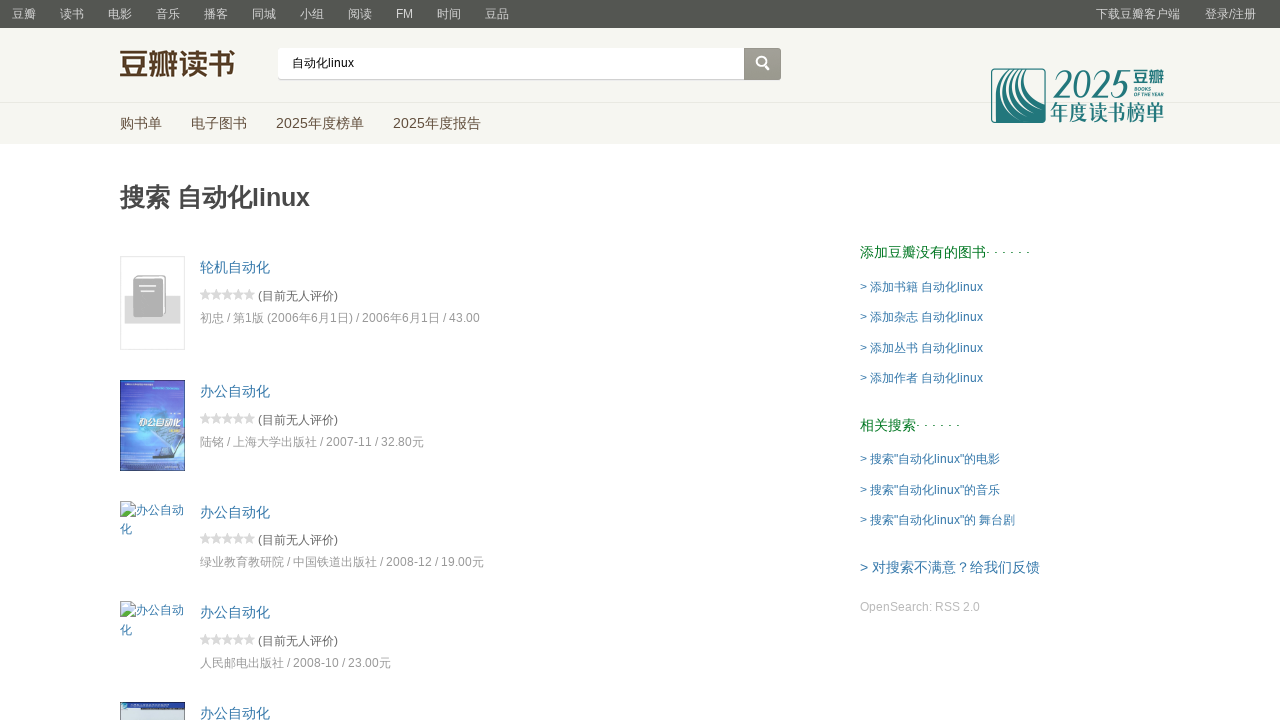